Navigates to Mars news page and waits for the news content to load, verifying the page structure is present.

Starting URL: https://data-class-mars.s3.amazonaws.com/Mars/index.html

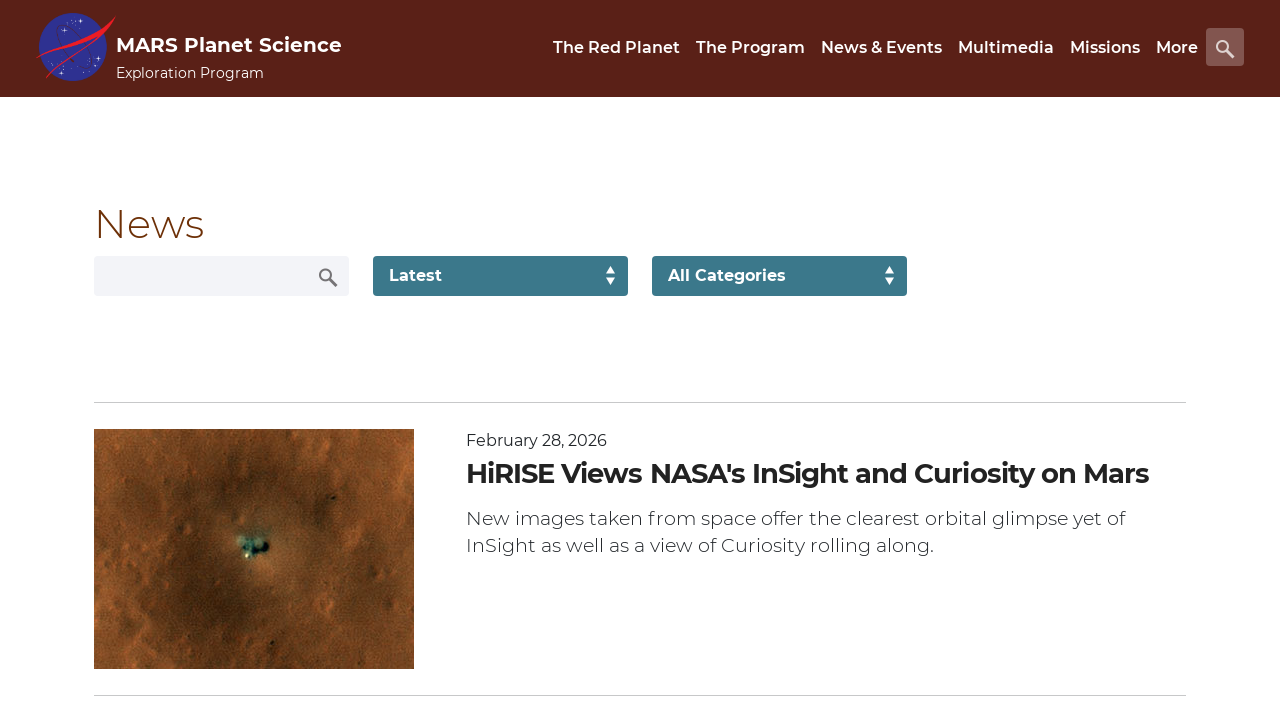

Navigated to Mars news page
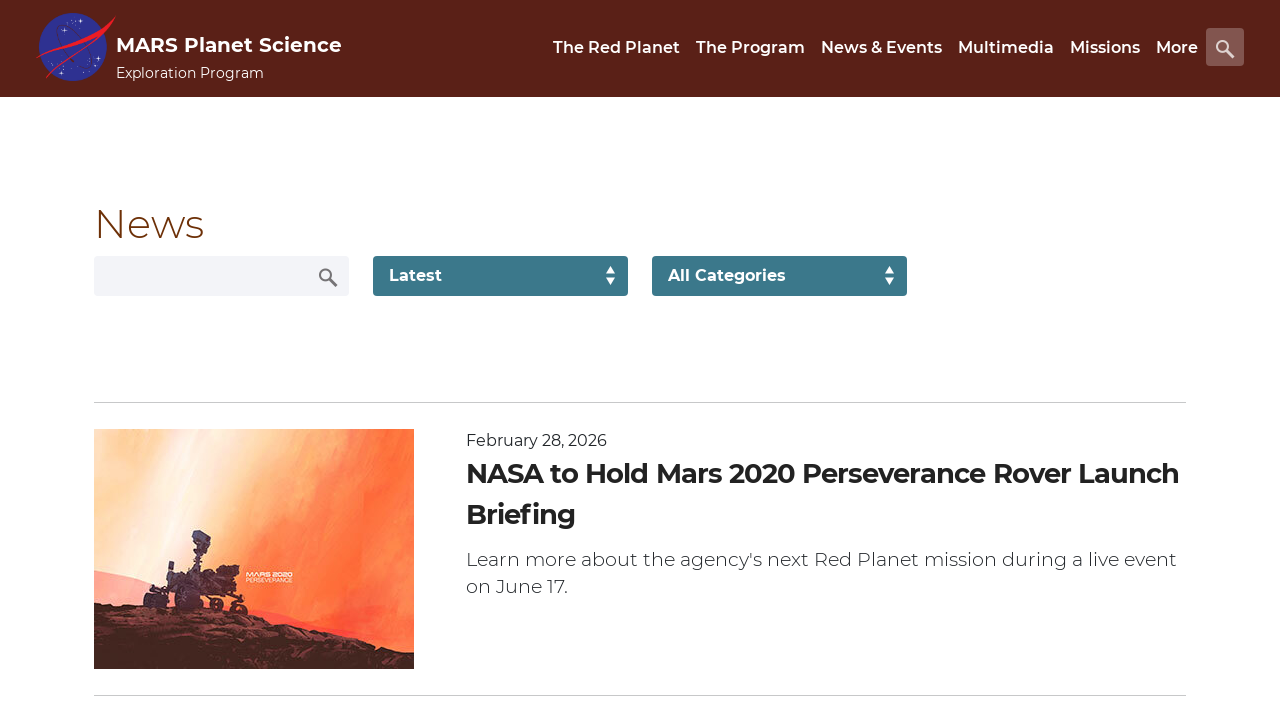

News content loaded - div.list_text element is present
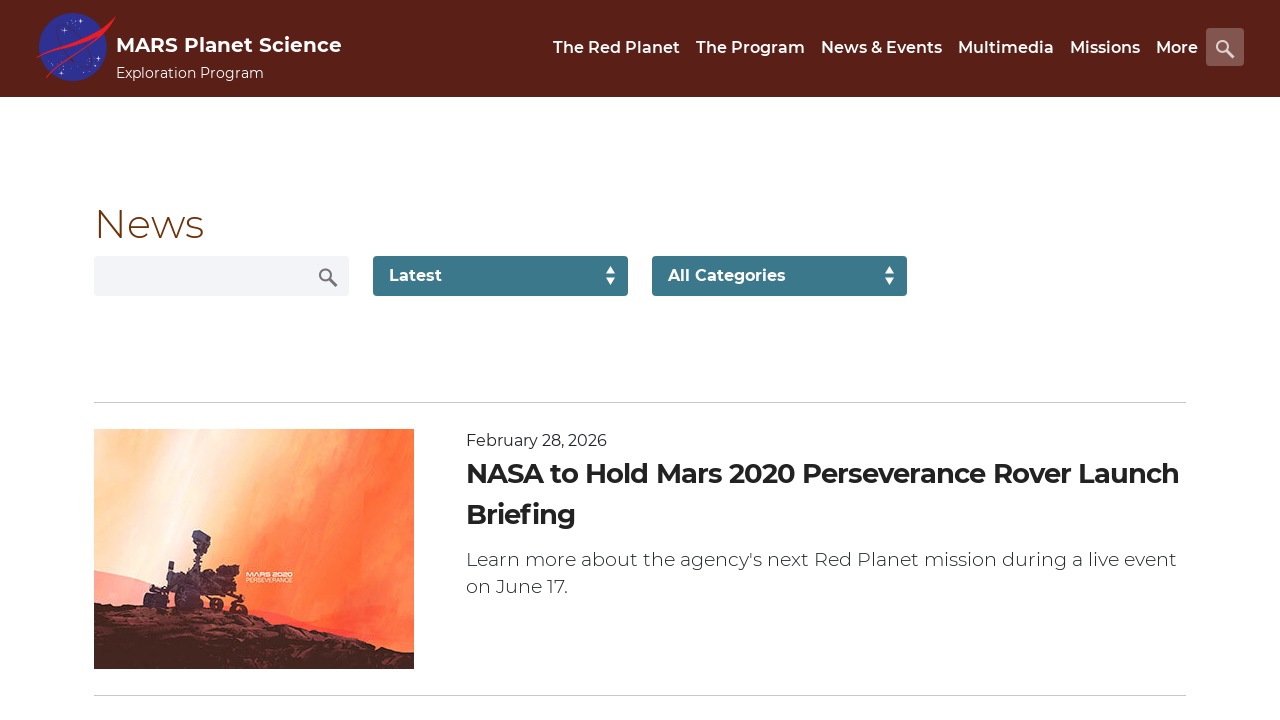

News title element verified - div.content_title is present
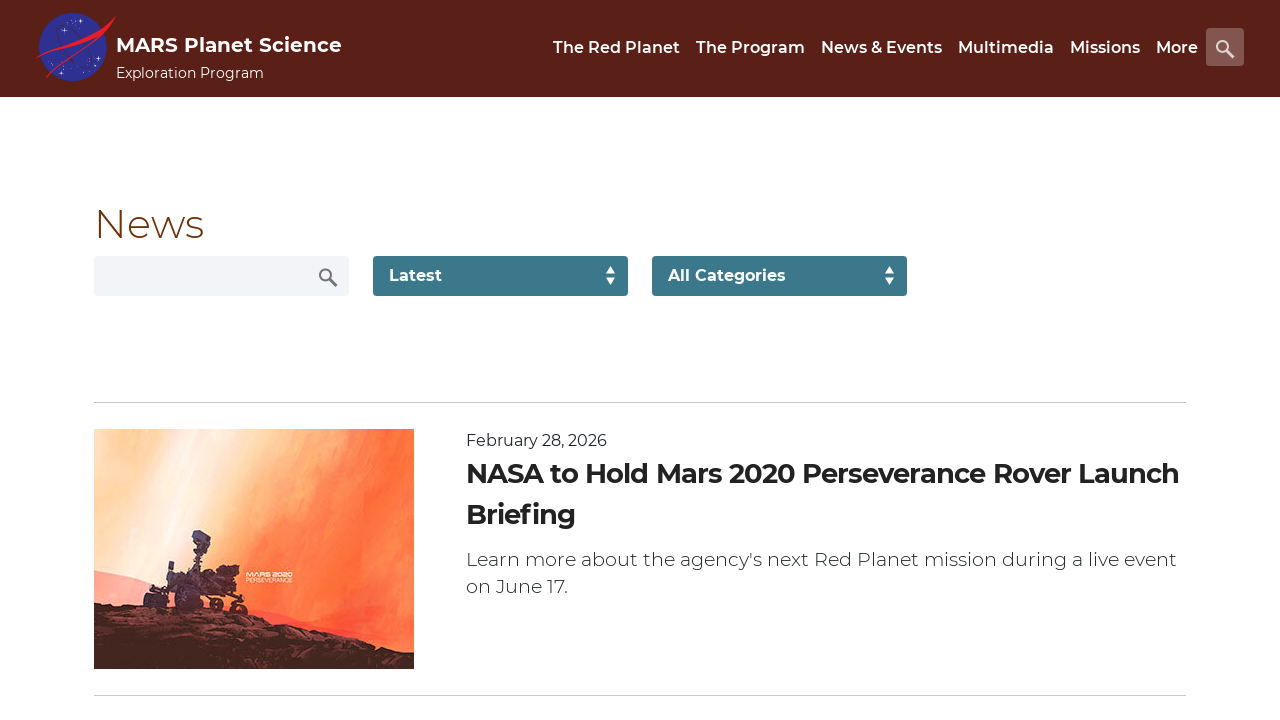

Article teaser element verified - div.article_teaser_body is present
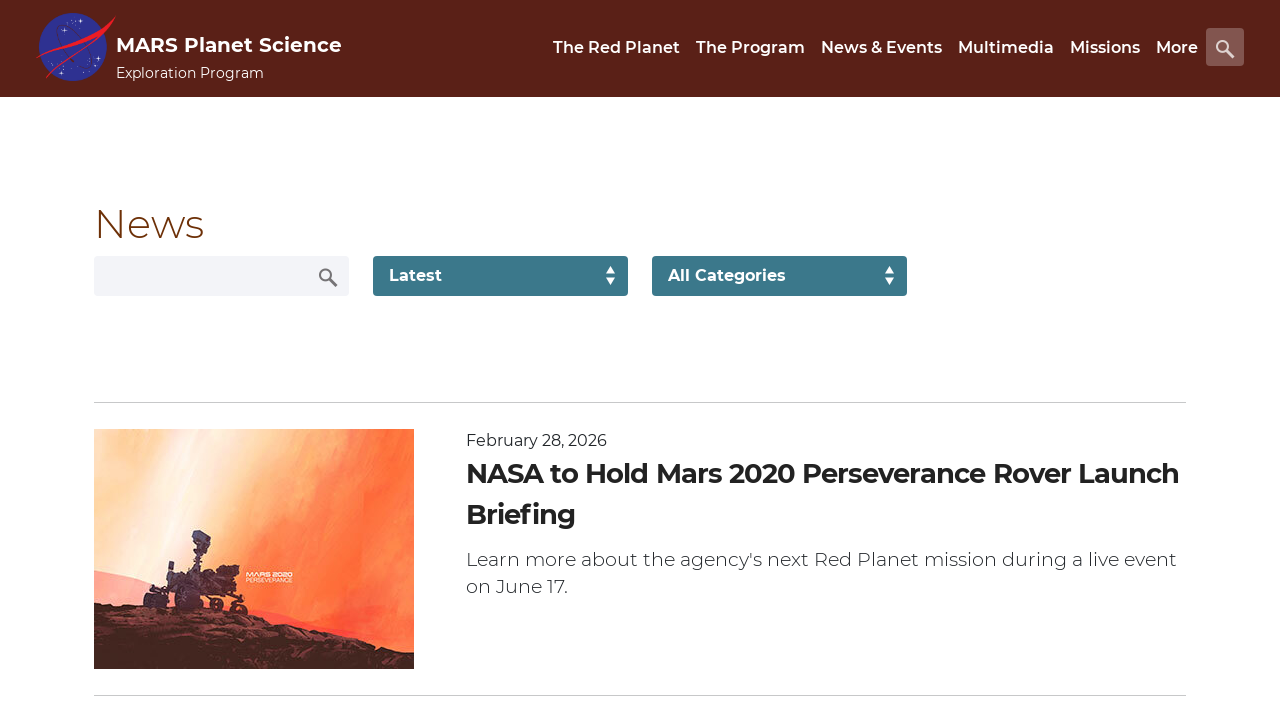

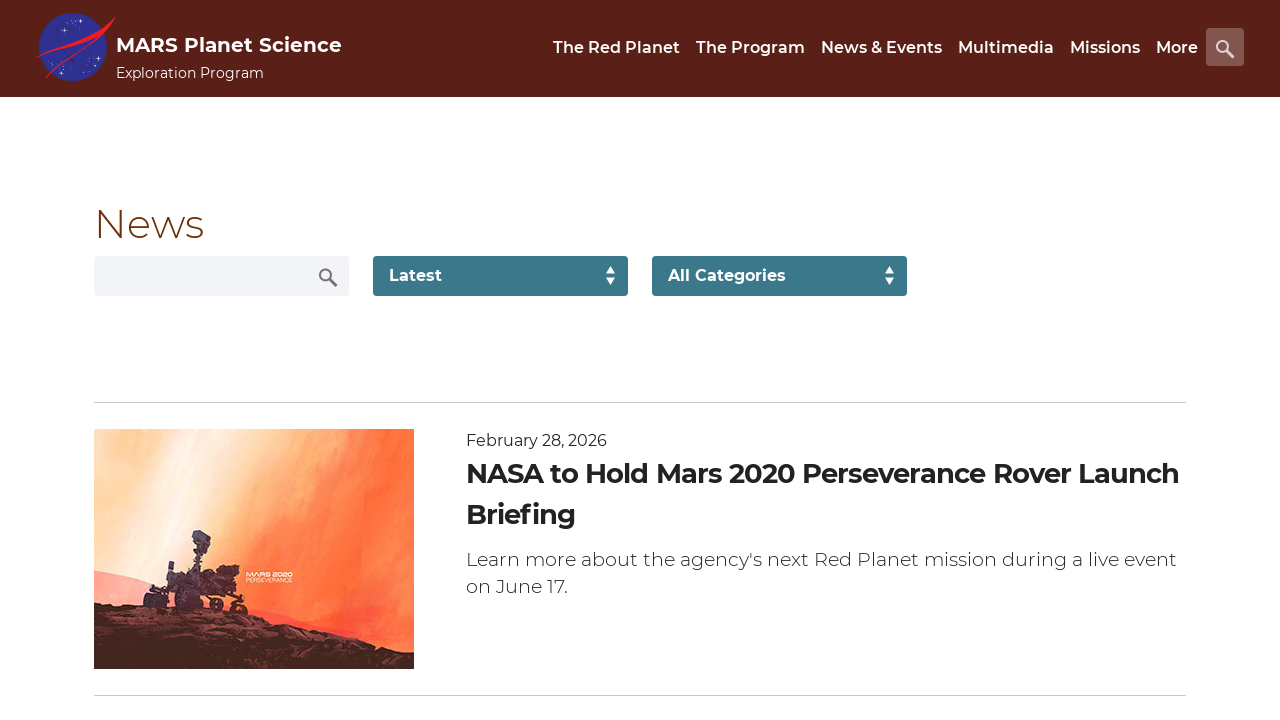